Submits form without required fields and verifies specific words and punctuation in error message

Starting URL: http://www.99-bottles-of-beer.net/submitnewlanguage.html

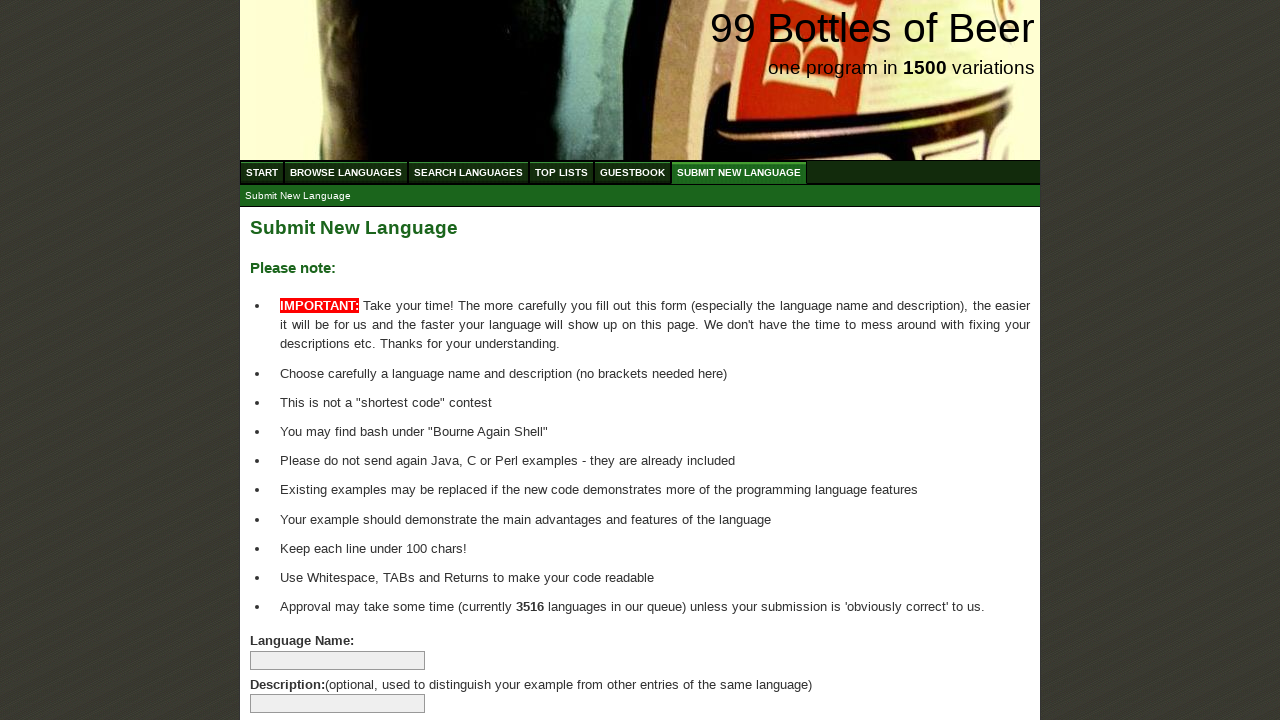

Clicked Submit button without filling required fields at (294, 665) on xpath=//input[@type='submit']
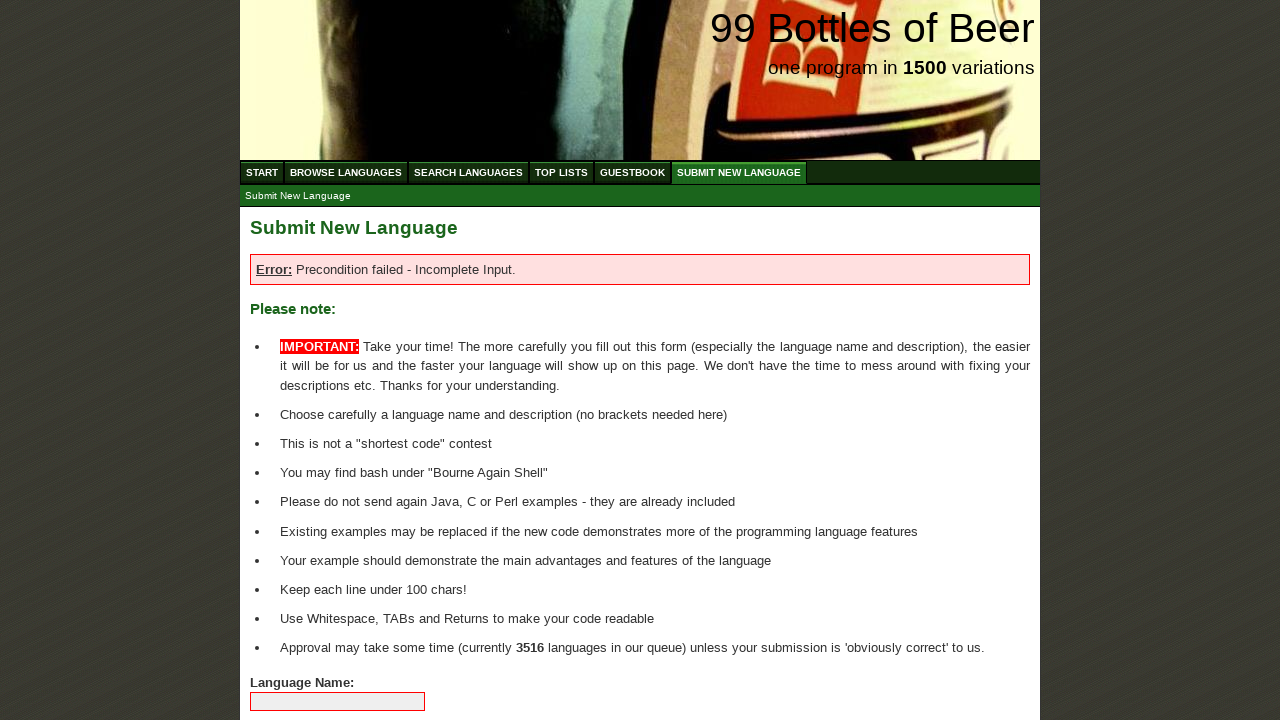

Located error message element
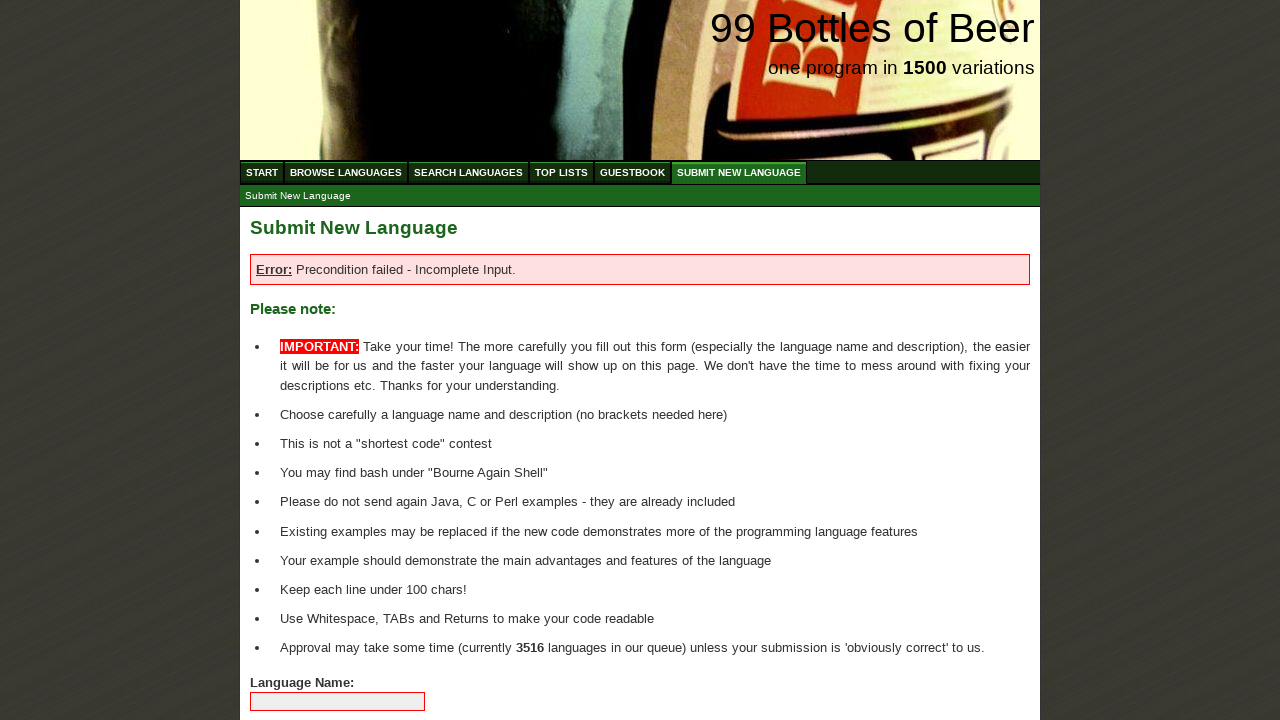

Retrieved error message text content
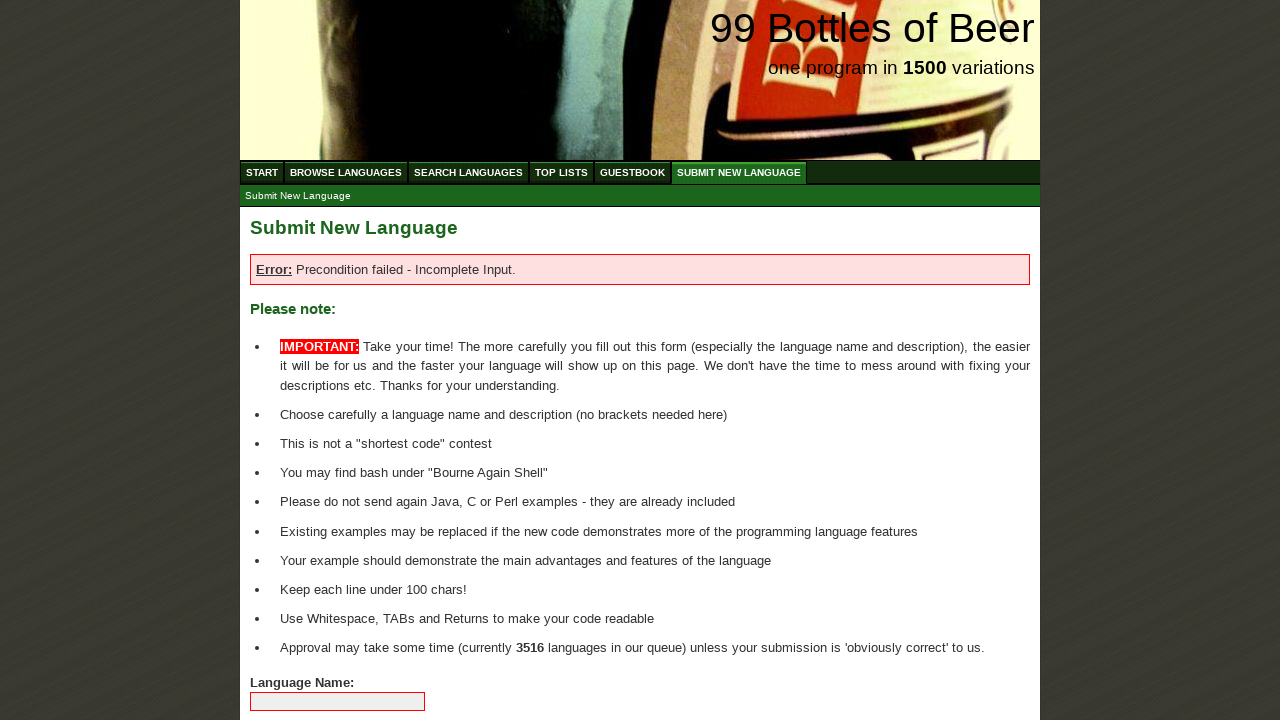

Verified error message starts with 'Error'
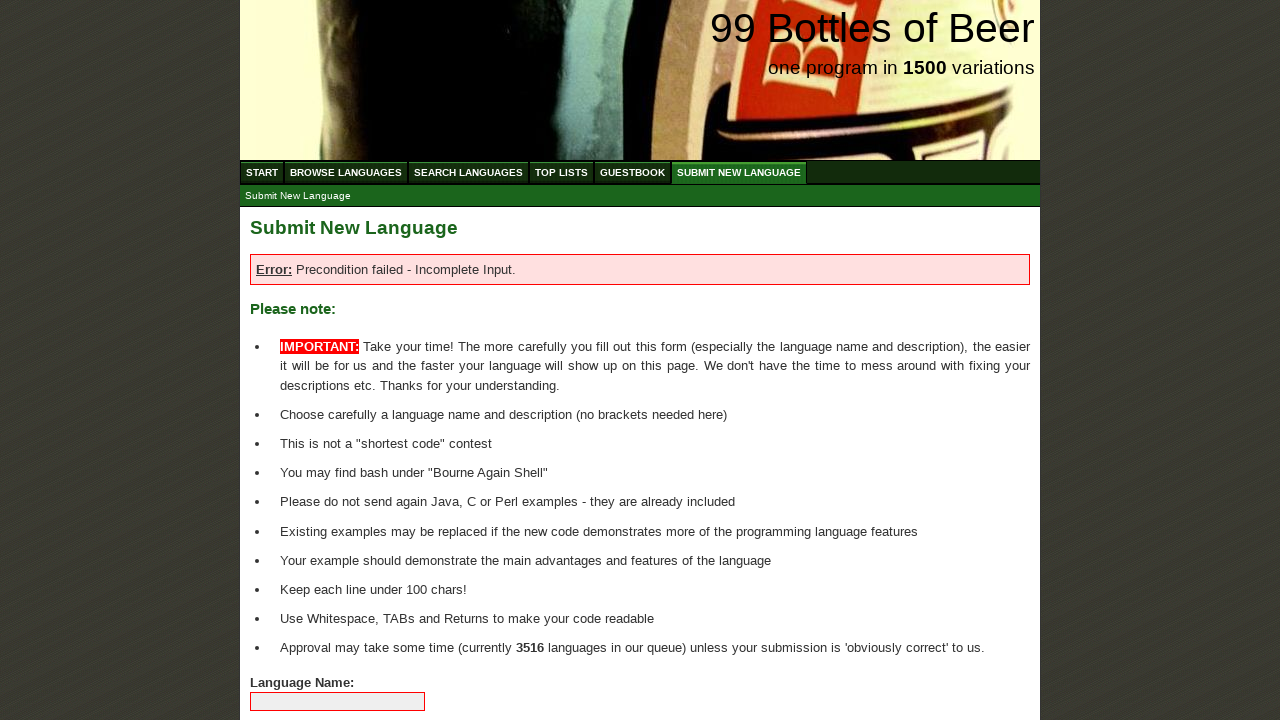

Verified error message contains 'Precondition'
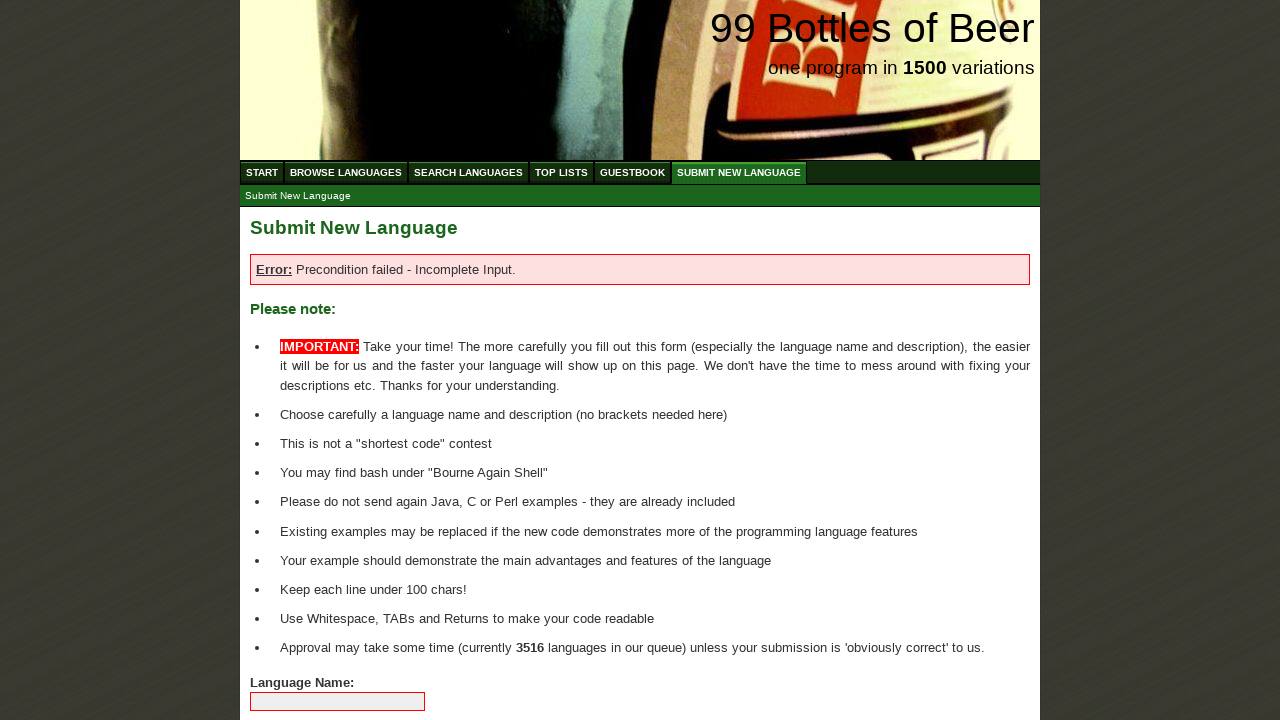

Verified error message contains 'Incomplete'
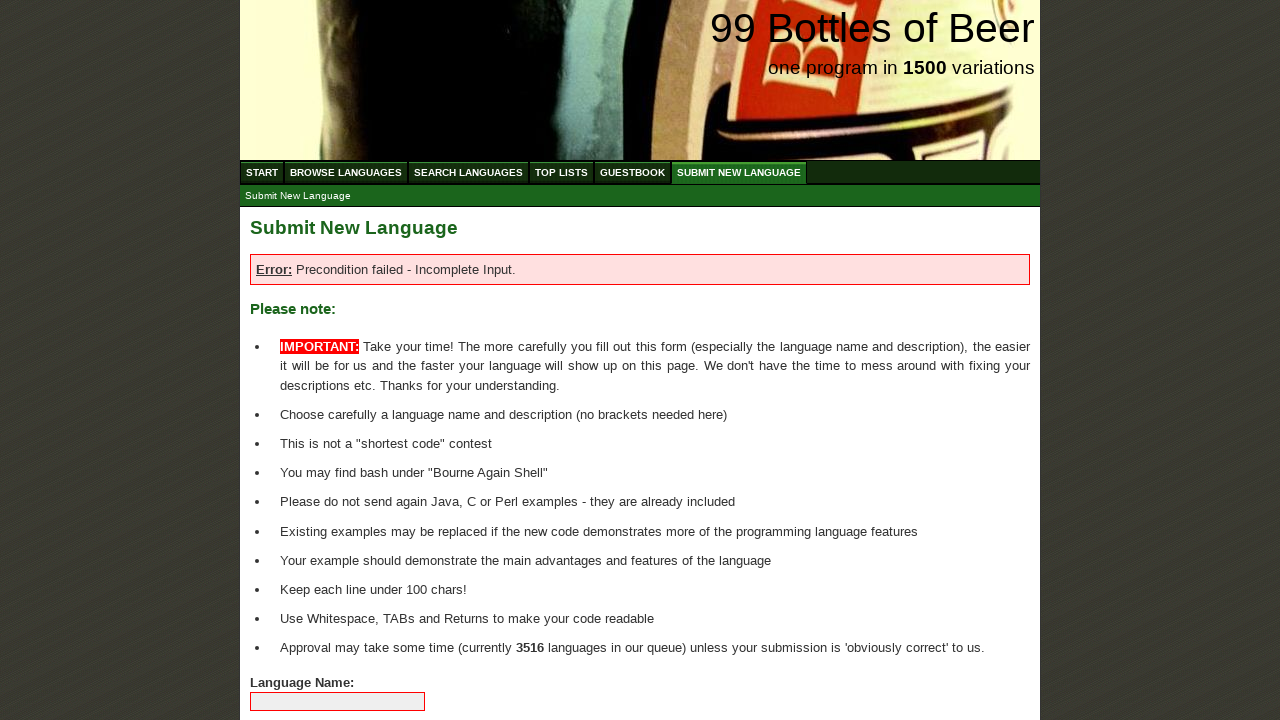

Verified error message contains 'Input'
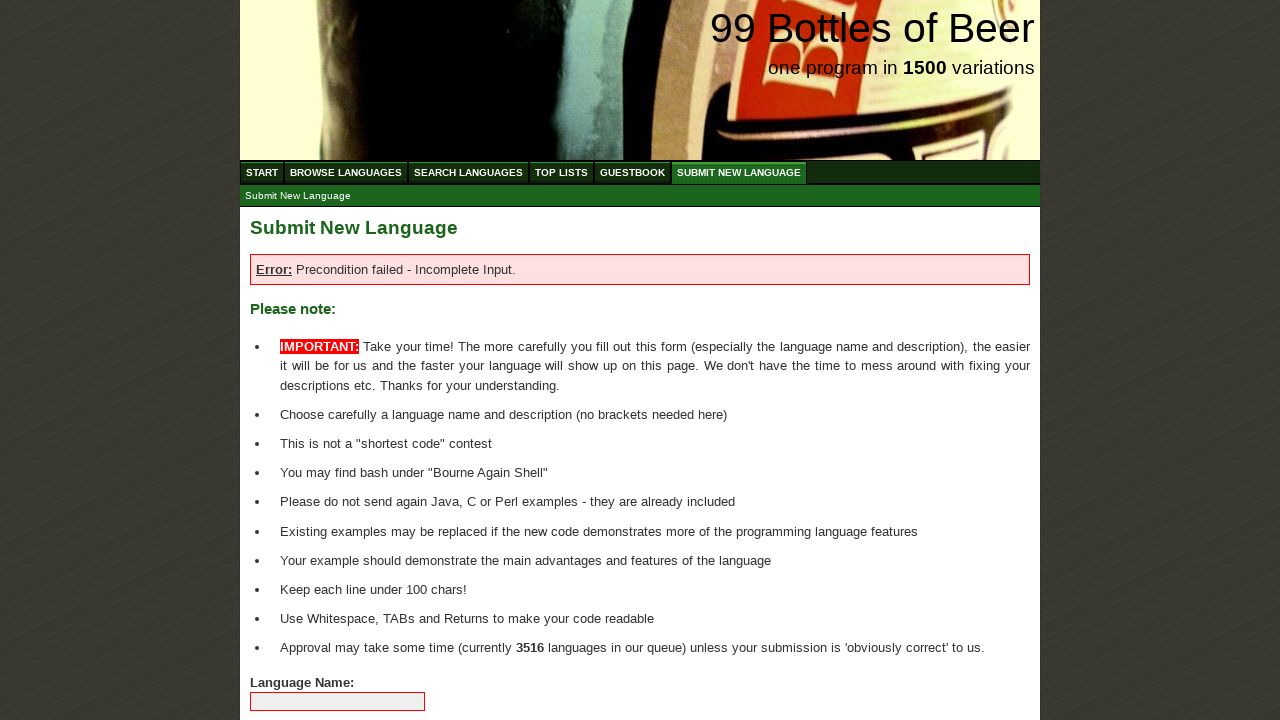

Verified error message contains 'failed'
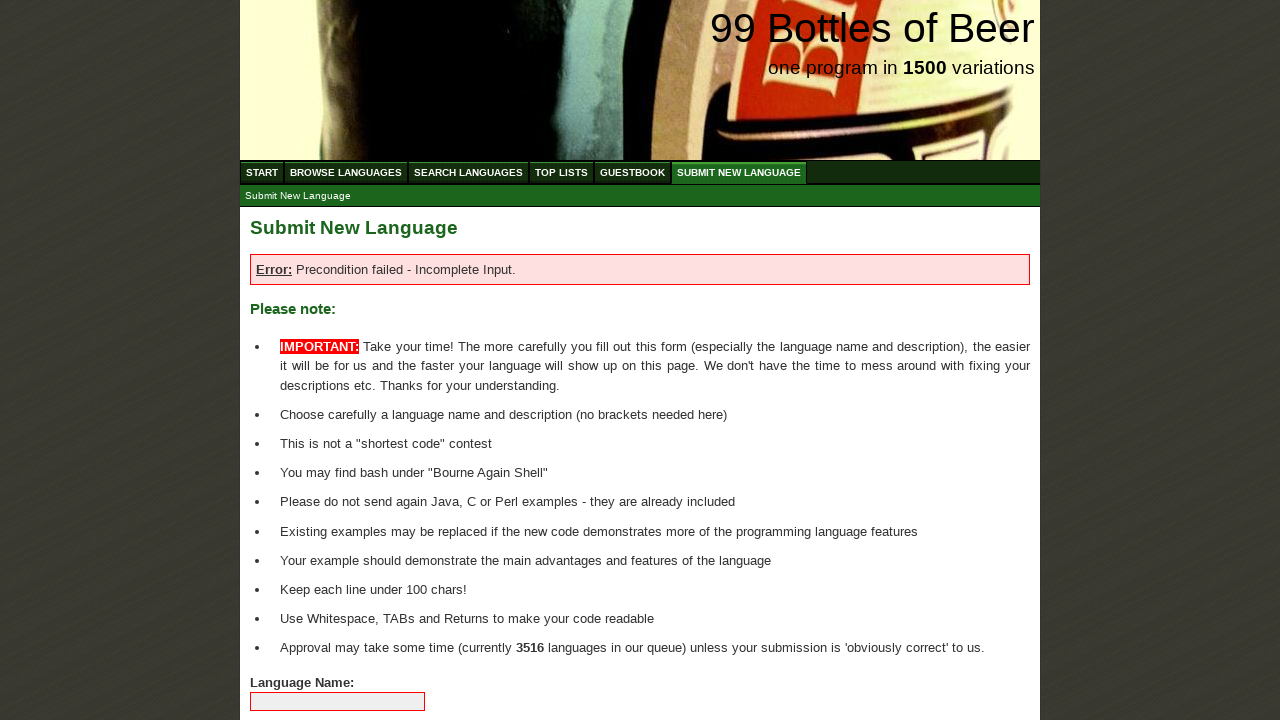

Verified error message has colon after 'Error'
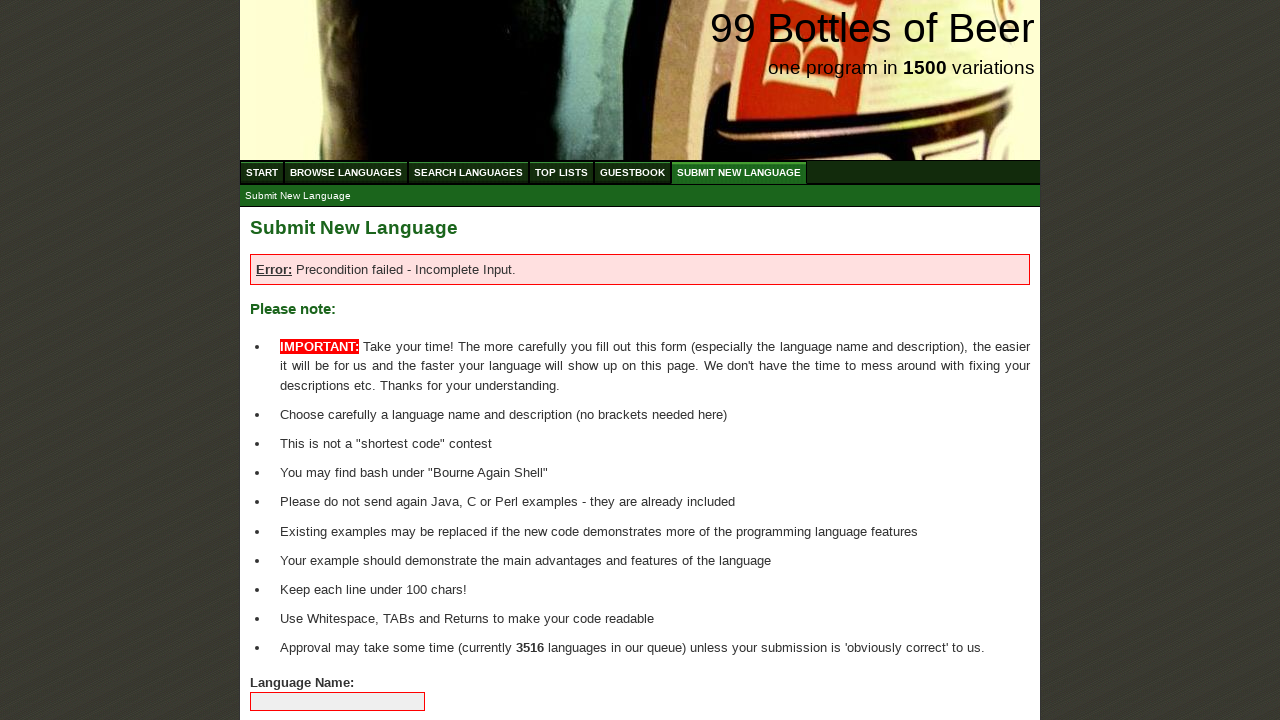

Verified error message contains hyphen separator
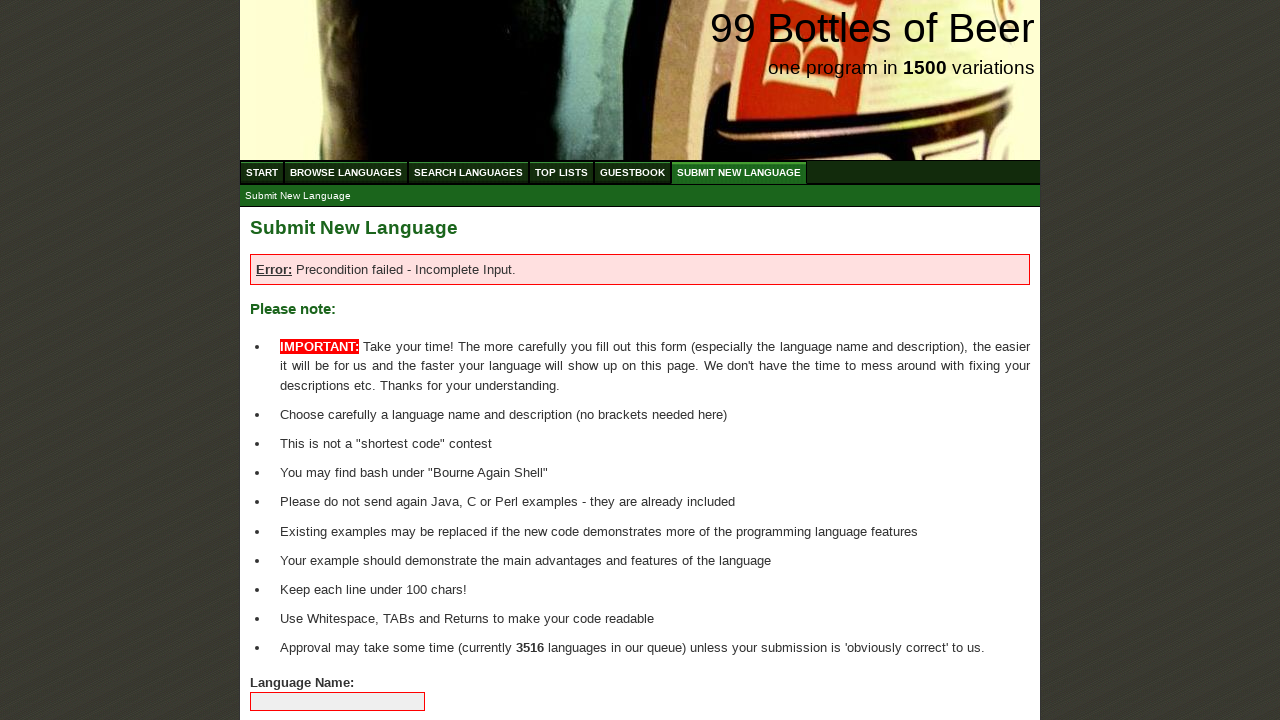

Verified error message ends with period
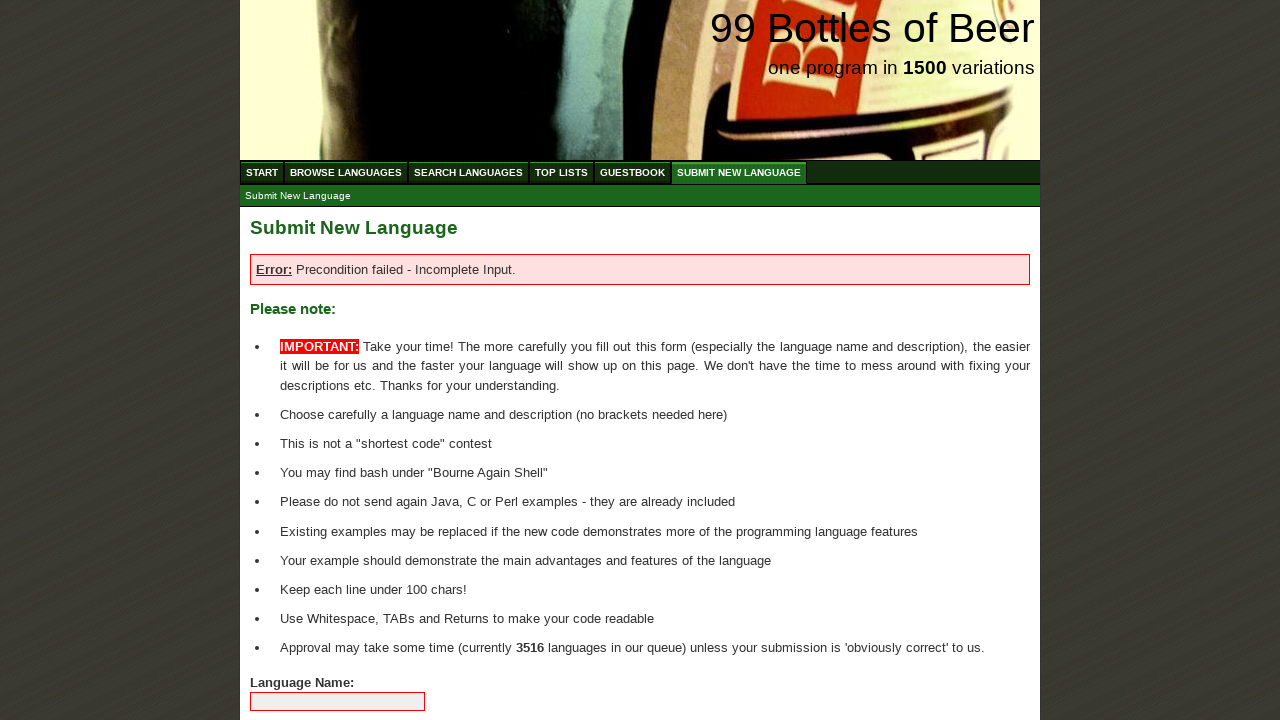

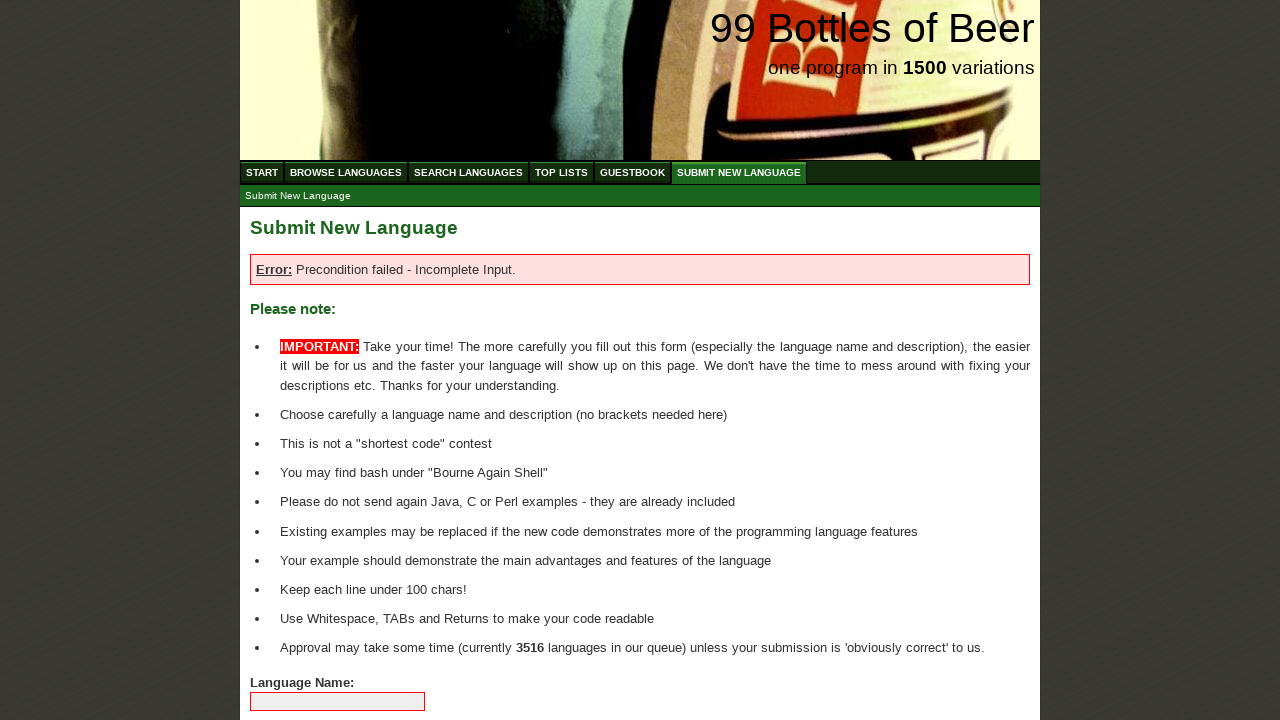